Tests input field with type='textarea' using CSS selector

Starting URL: http://sahitest.com/demo/formTest.htm

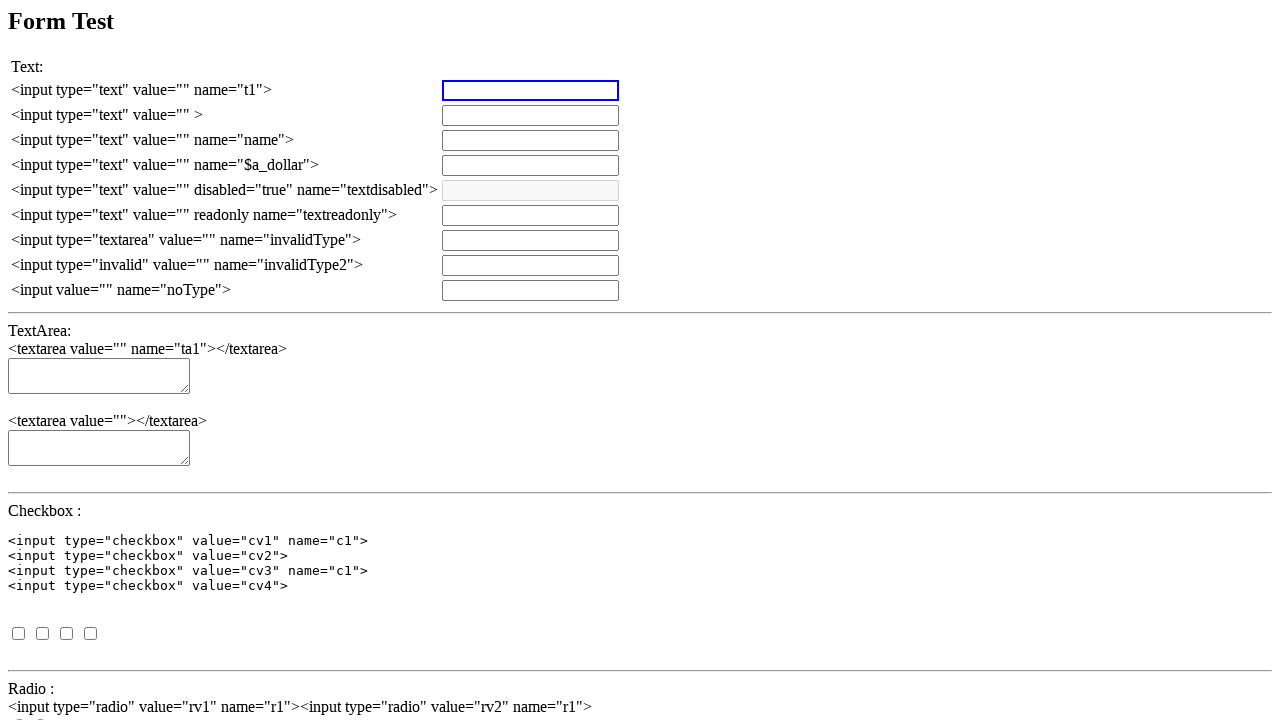

Set up dialog handler to auto-accept alerts on page load
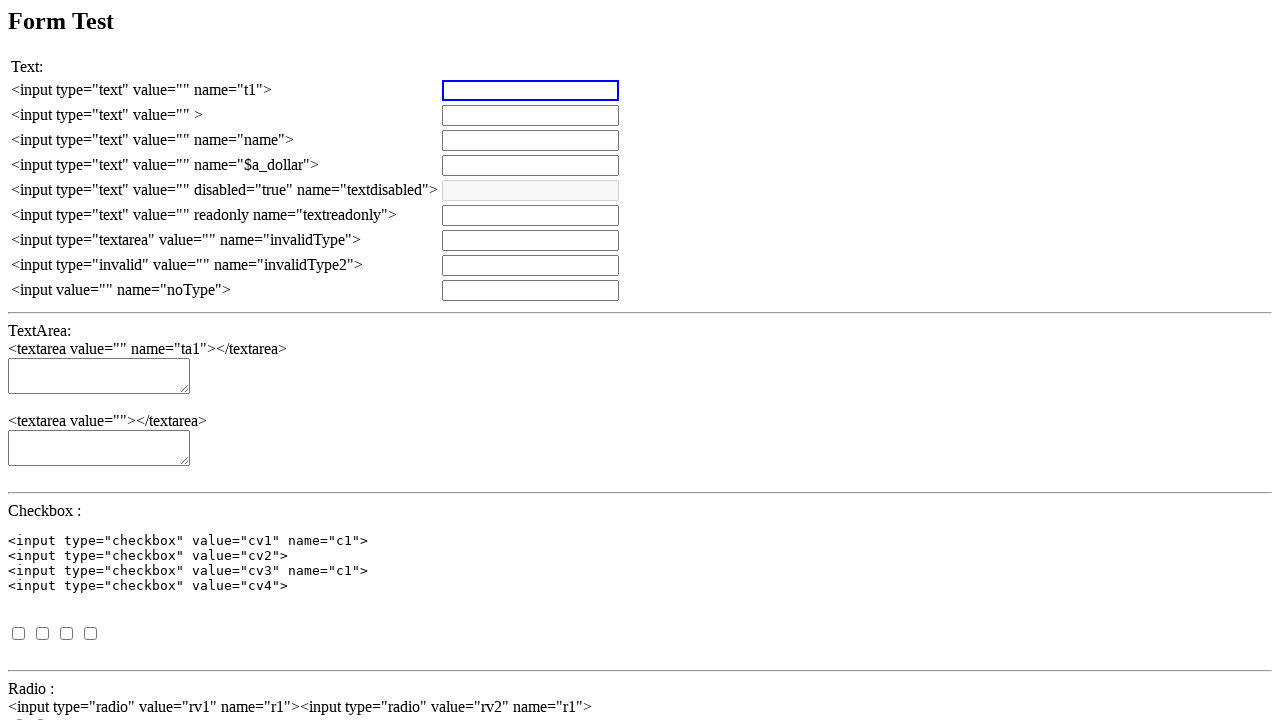

Cleared textarea input field using CSS selector on input[type='textarea']
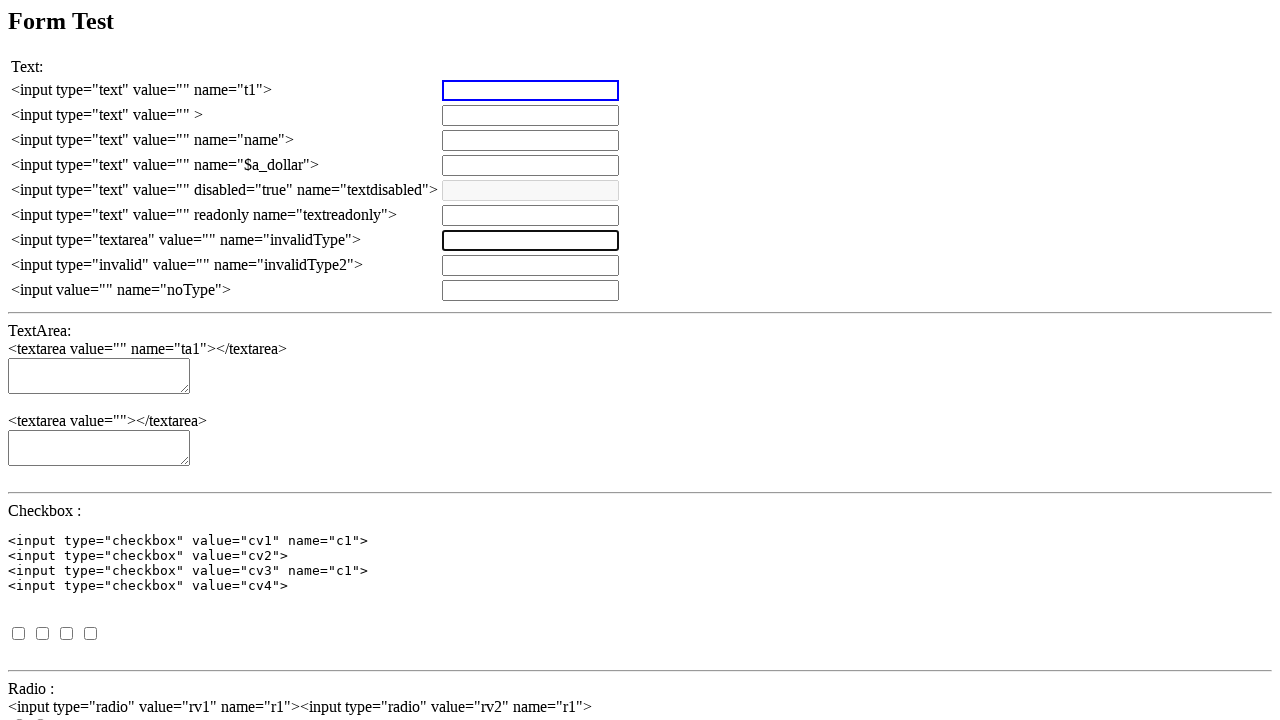

Filled textarea input field with test text '测试输入' on input[type='textarea']
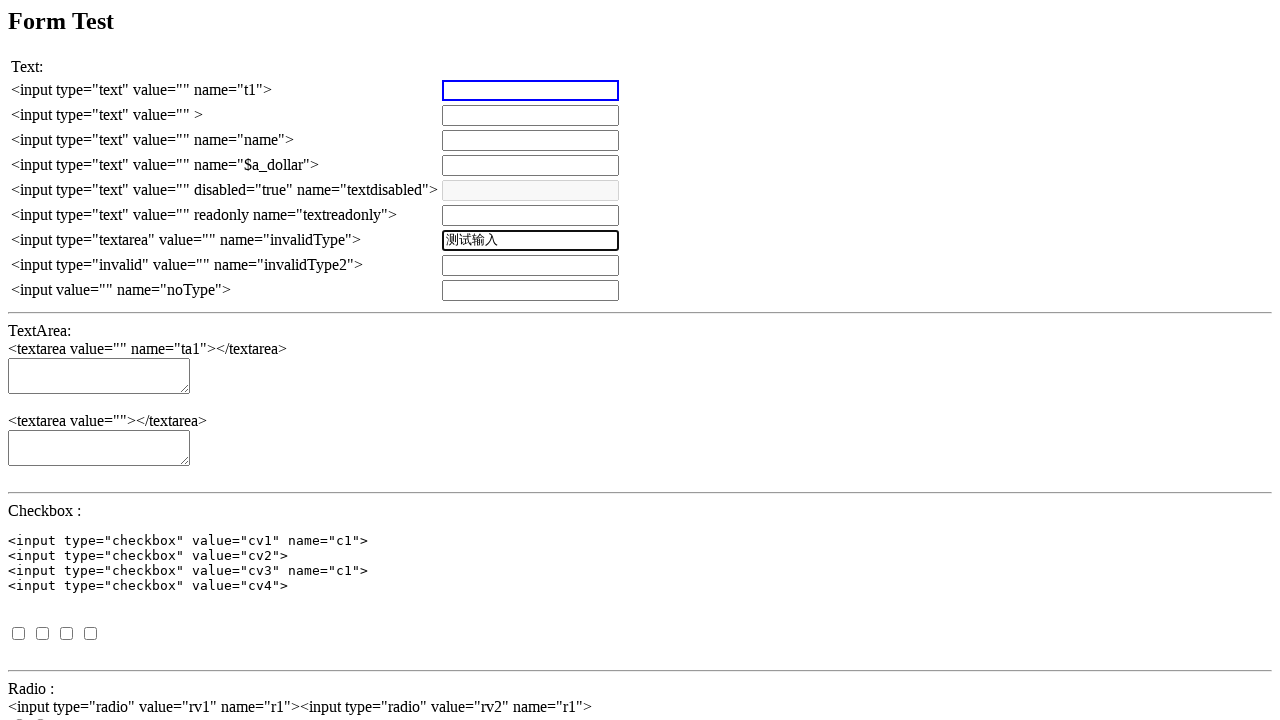

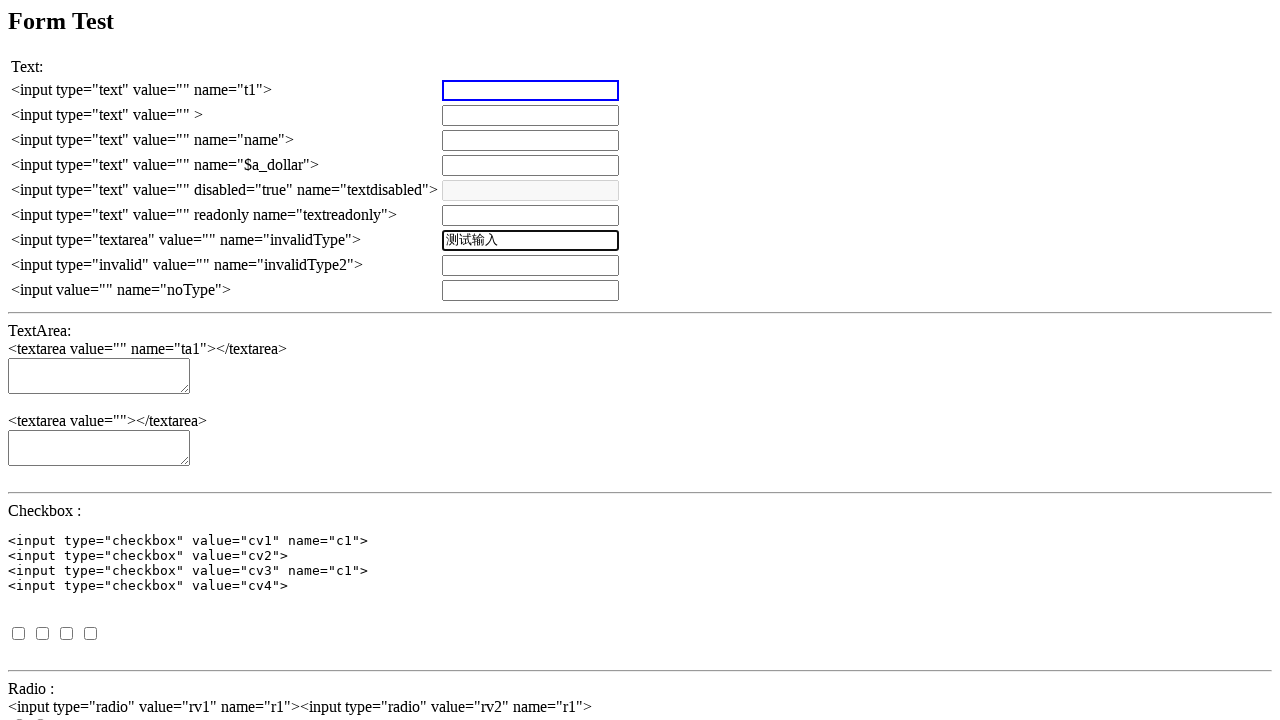